Tests that todo data persists after page reload

Starting URL: https://demo.playwright.dev/todomvc

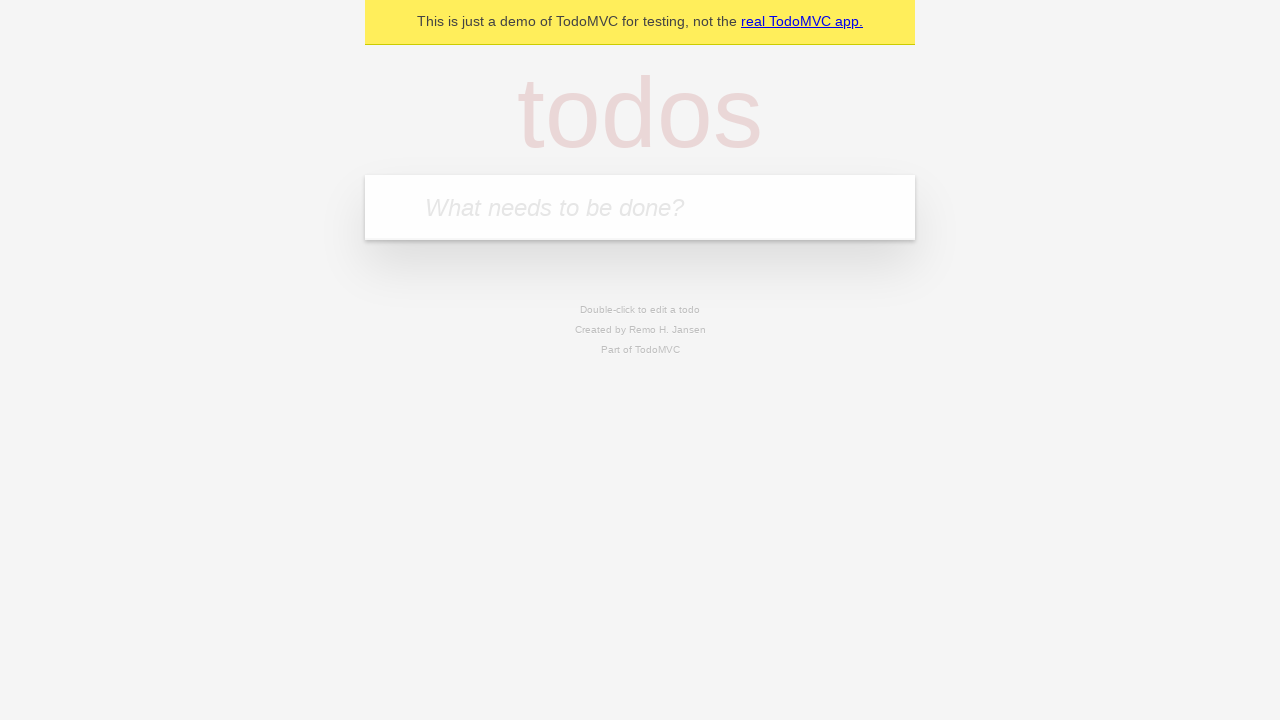

Filled input field with 'buy some cheese' on internal:attr=[placeholder="What needs to be done?"i]
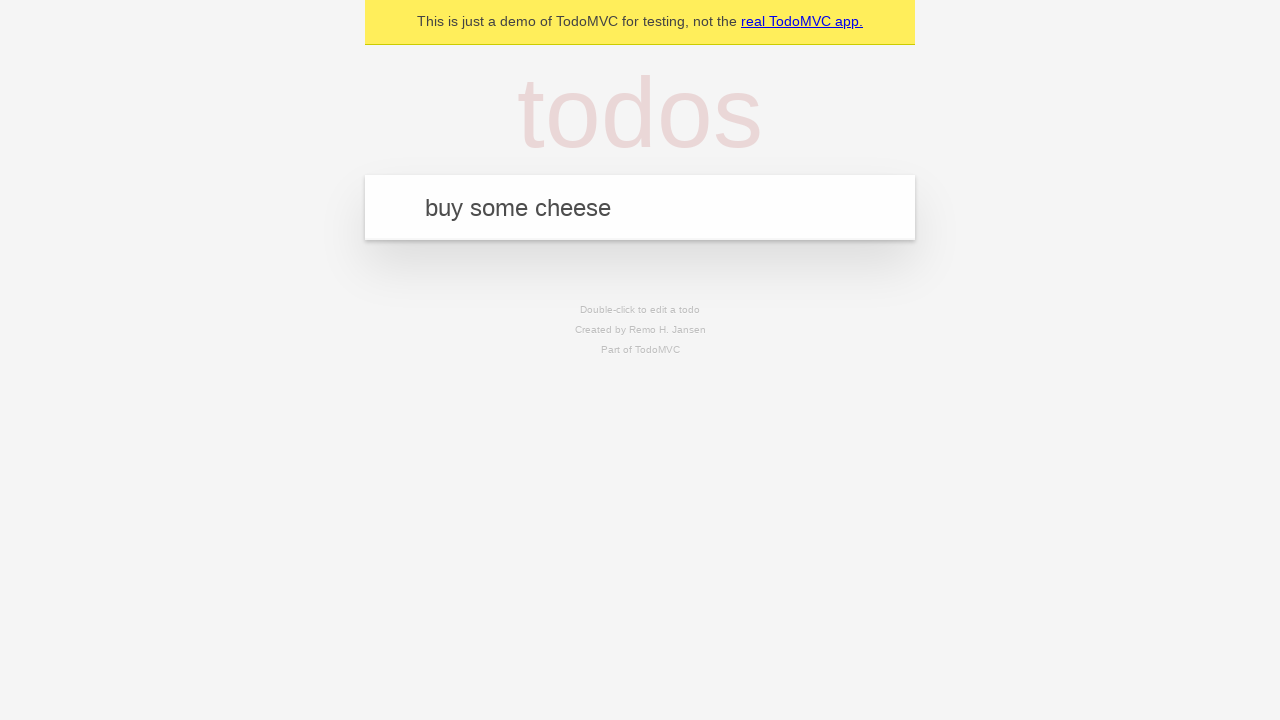

Pressed Enter to add first todo item on internal:attr=[placeholder="What needs to be done?"i]
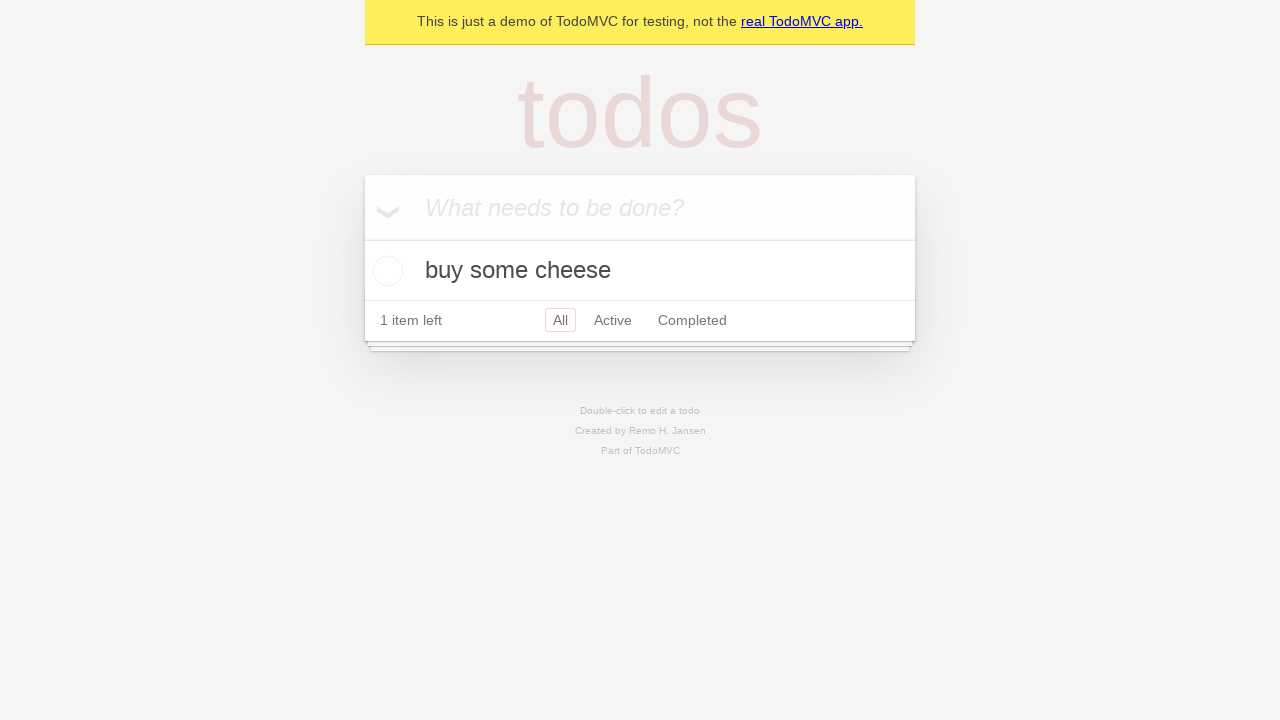

Filled input field with 'feed the cat' on internal:attr=[placeholder="What needs to be done?"i]
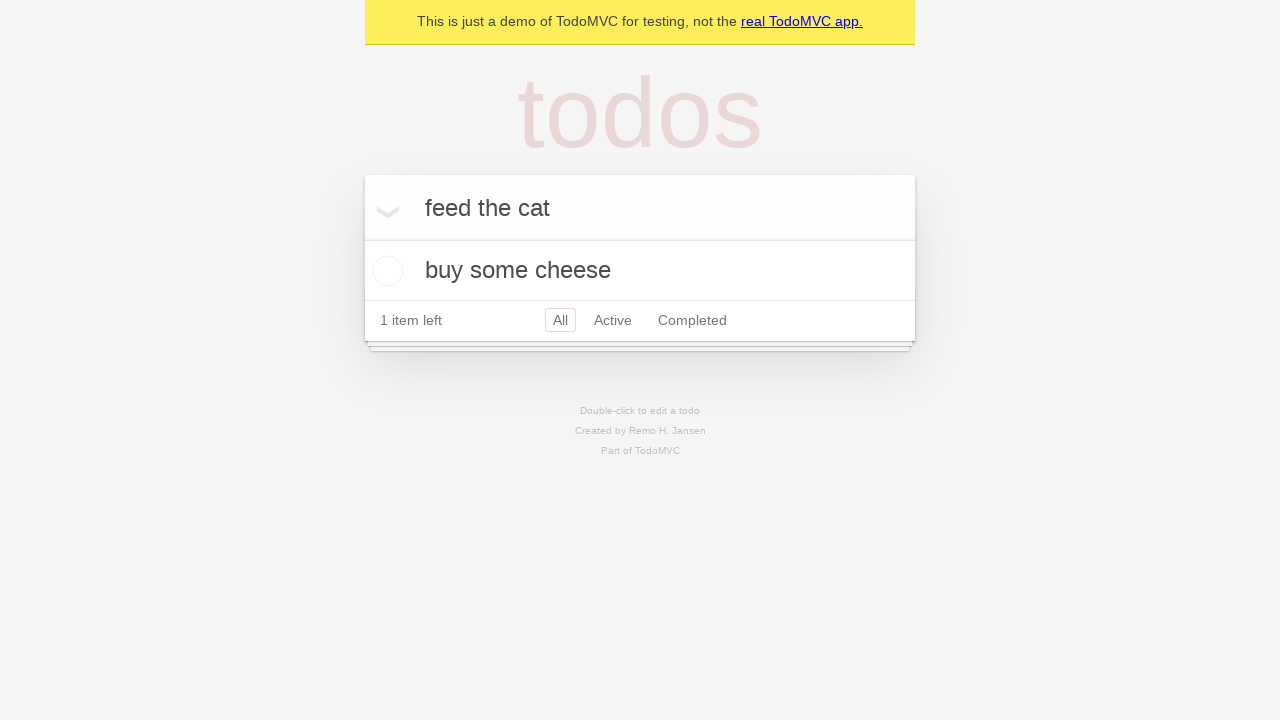

Pressed Enter to add second todo item on internal:attr=[placeholder="What needs to be done?"i]
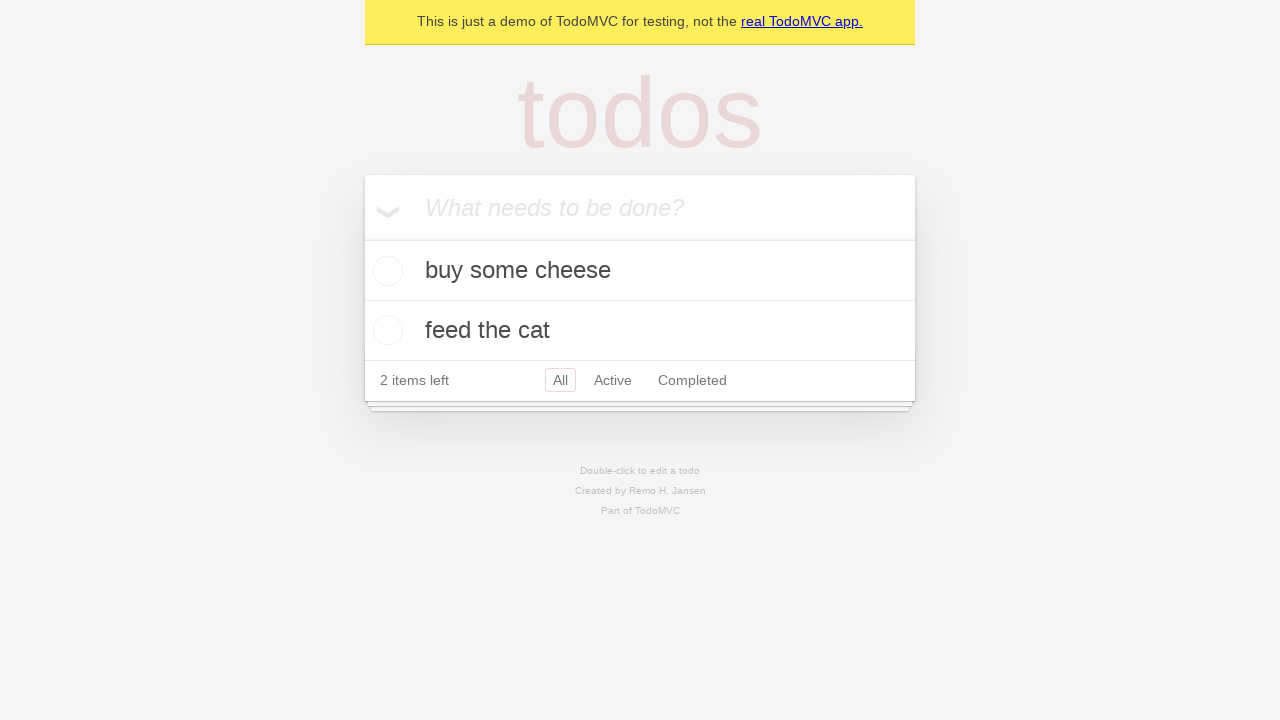

Checked the first todo item at (385, 271) on internal:testid=[data-testid="todo-item"s] >> nth=0 >> internal:role=checkbox
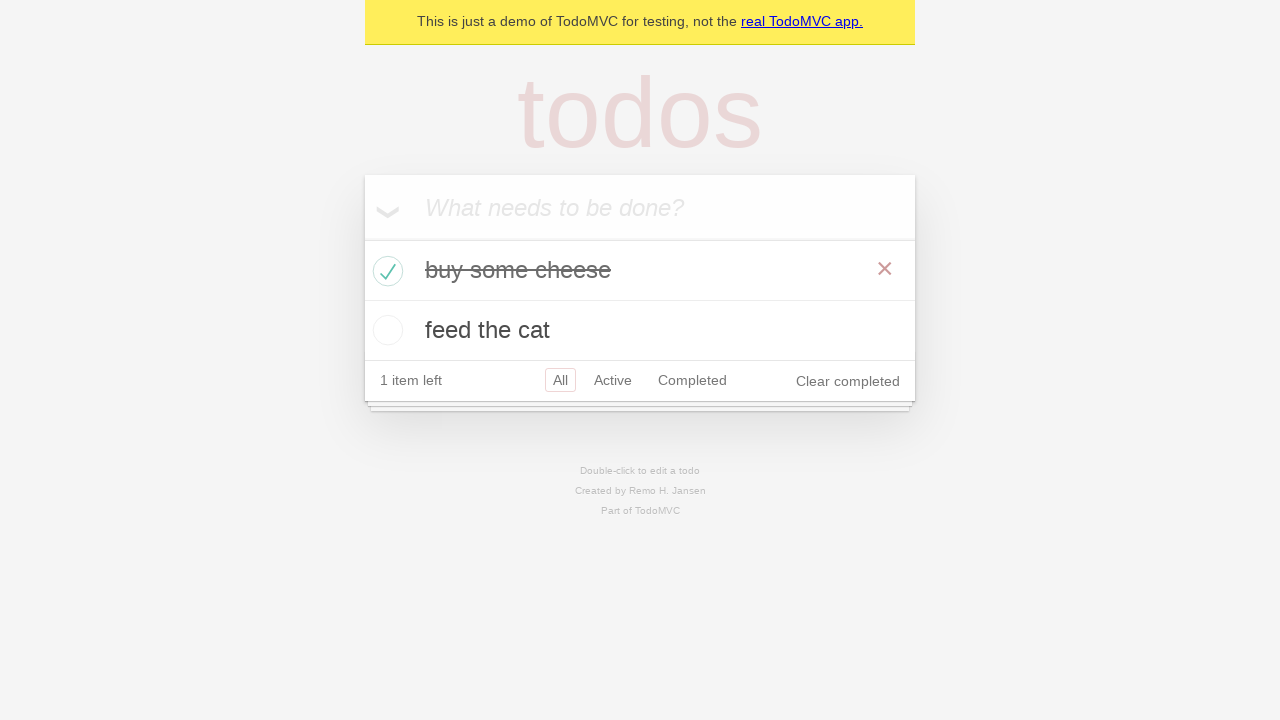

Reloaded the page to test data persistence
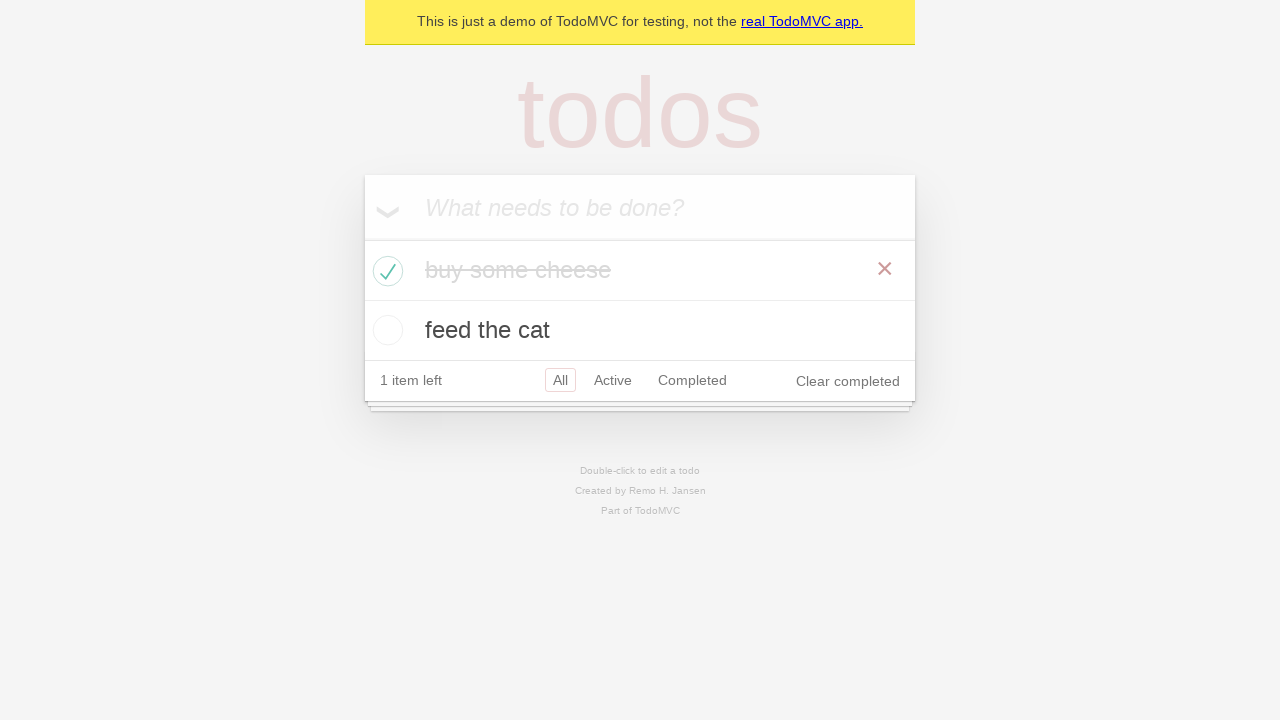

Todo items loaded after page reload, verifying data persistence
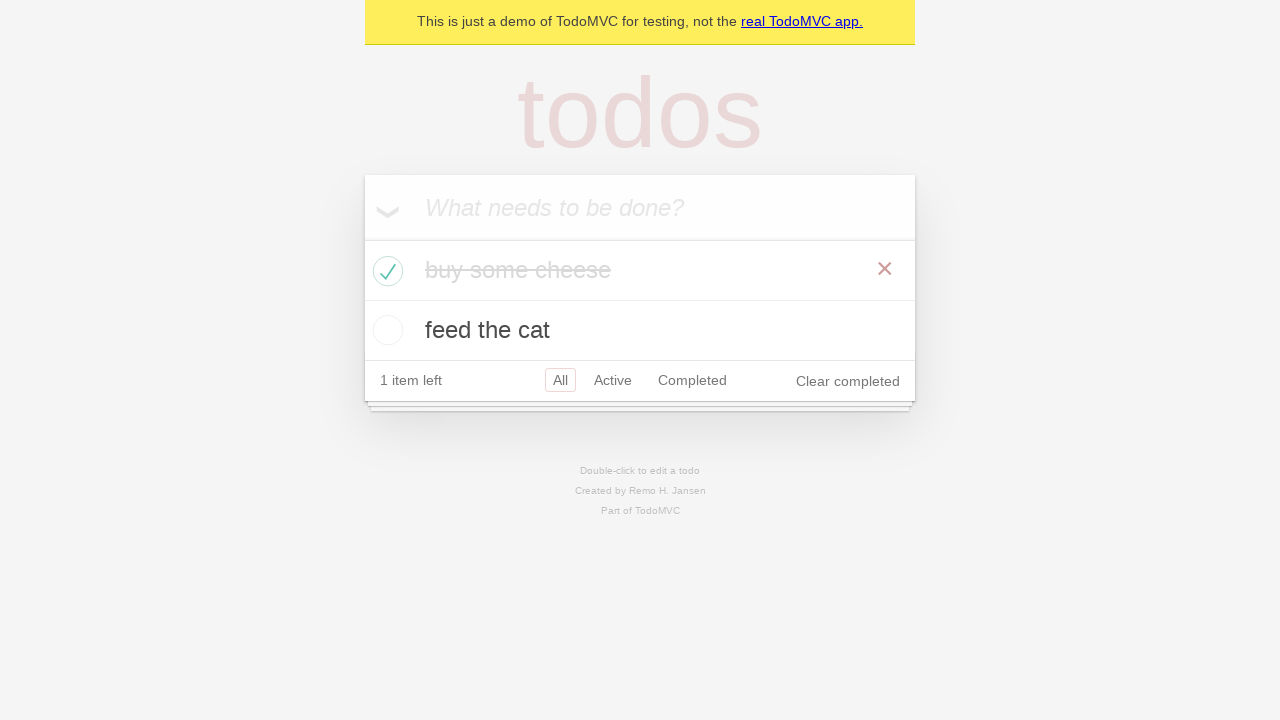

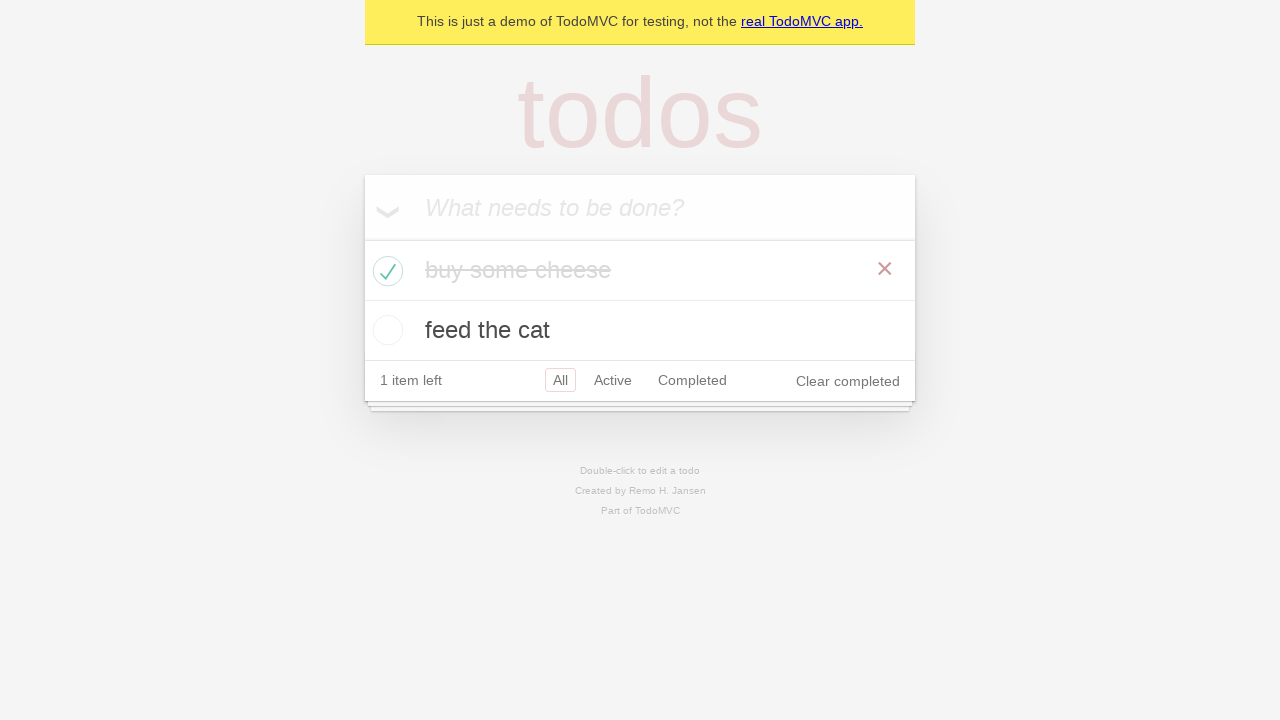